Tests AJAX functionality by clicking a button and waiting for dynamic content to load with the expected text

Starting URL: http://uitestingplayground.com/ajax

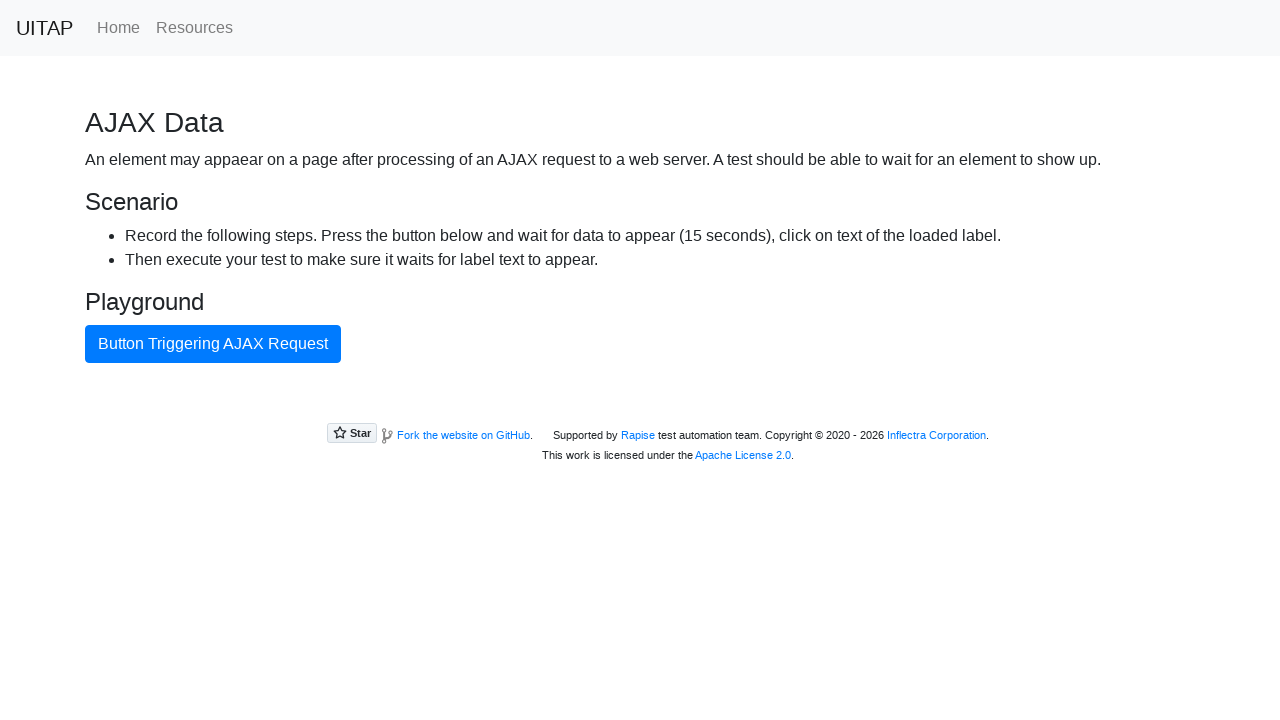

Clicked the blue AJAX button to trigger dynamic content load at (213, 344) on #ajaxButton
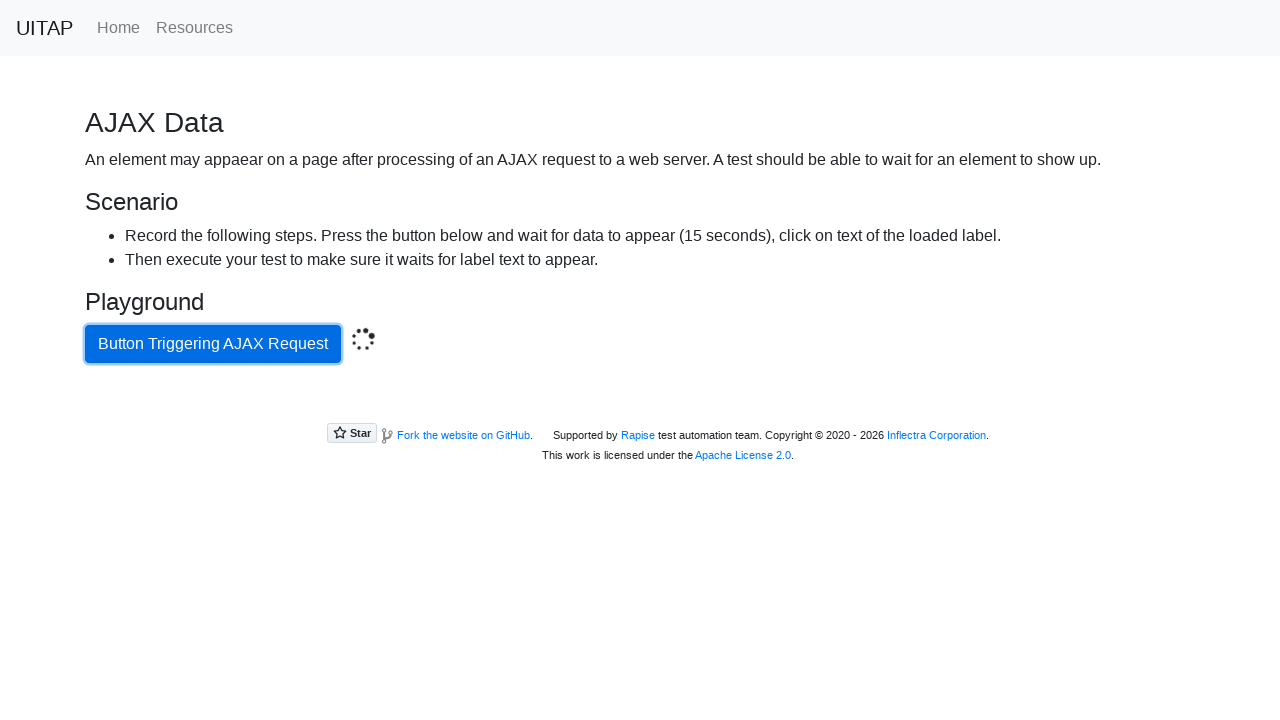

AJAX request completed and success message appeared
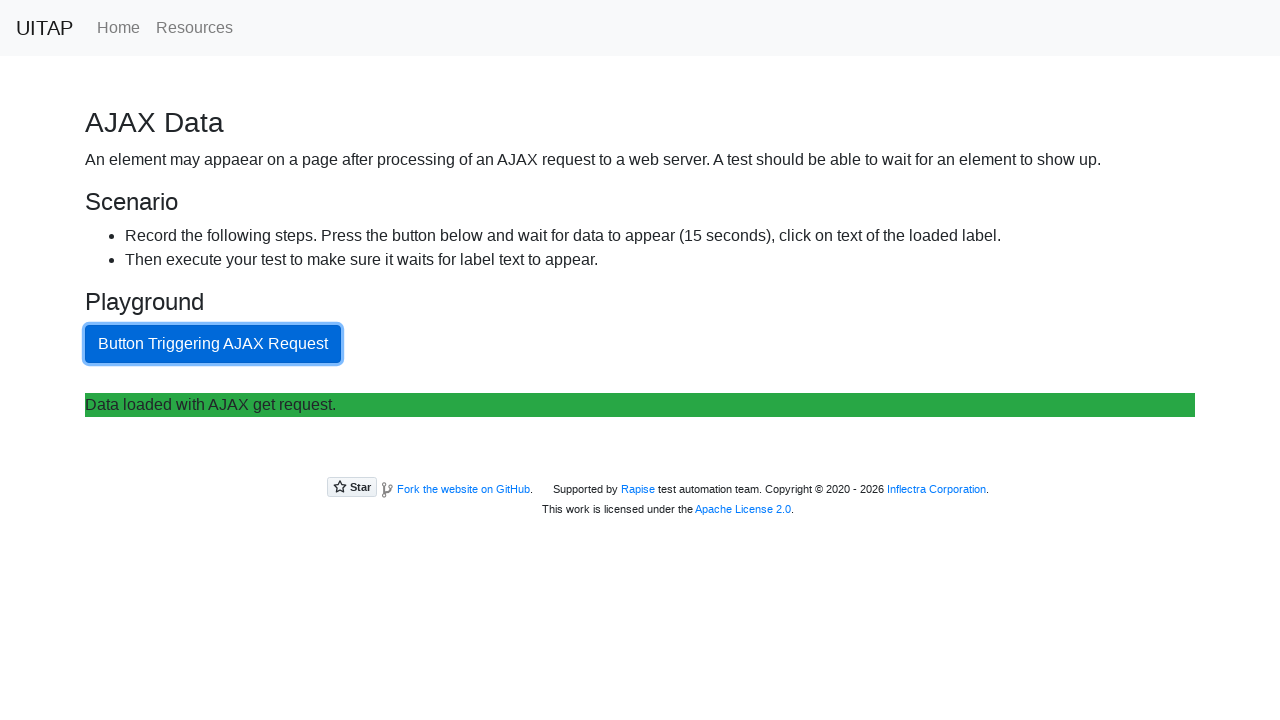

Verified that success element contains expected text 'Data loaded with AJAX get request.'
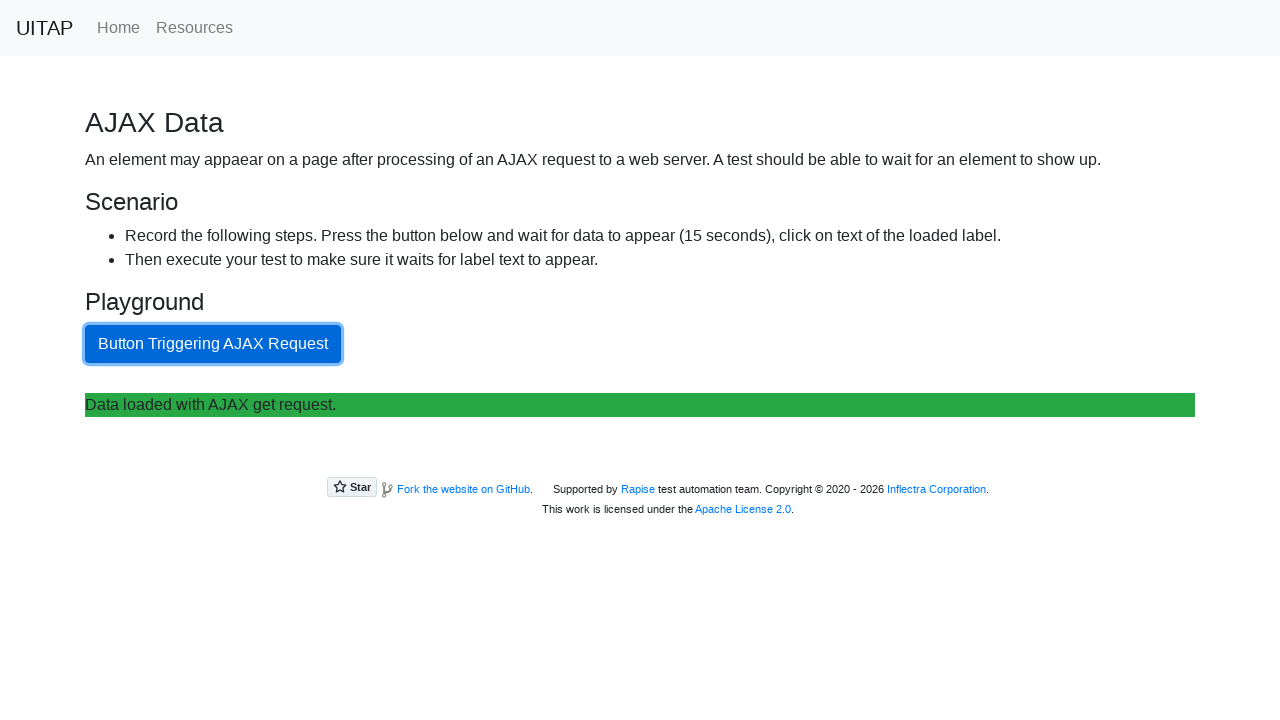

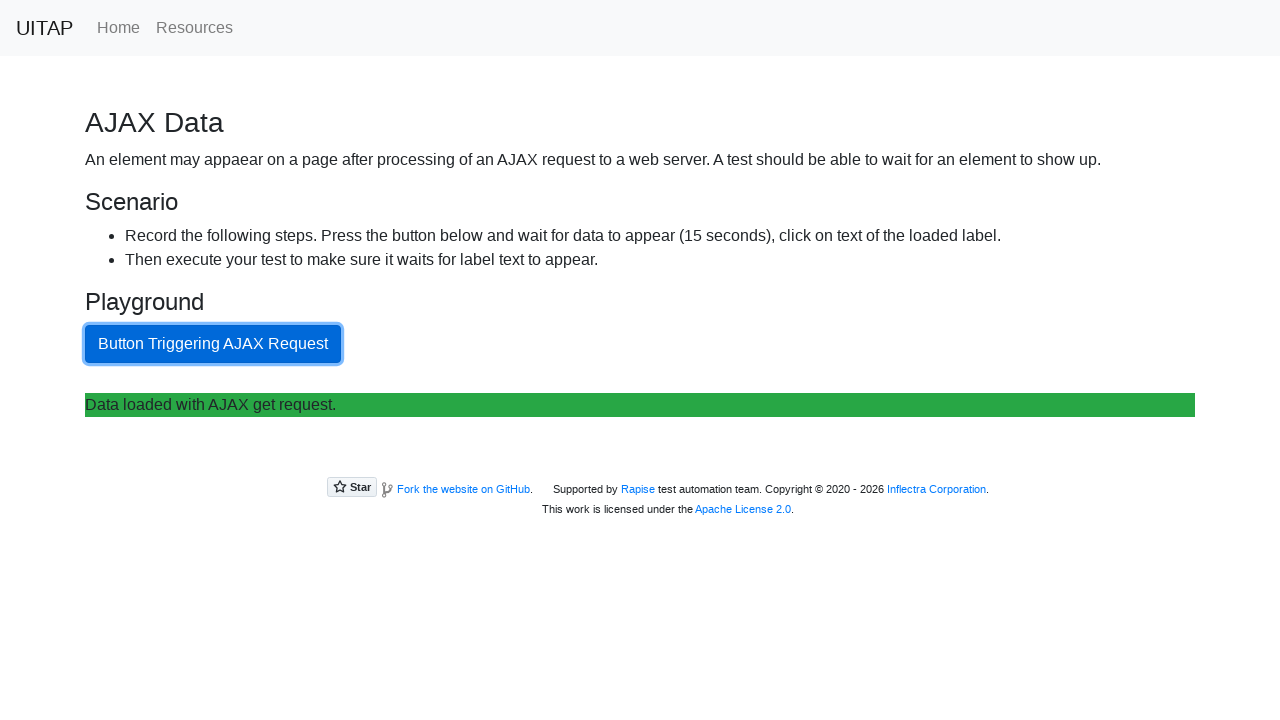